Tests that clicking the GitHub button in the header of the uv documentation page navigates to the correct GitHub repository page.

Starting URL: https://docs.astral.sh/uv/#installation

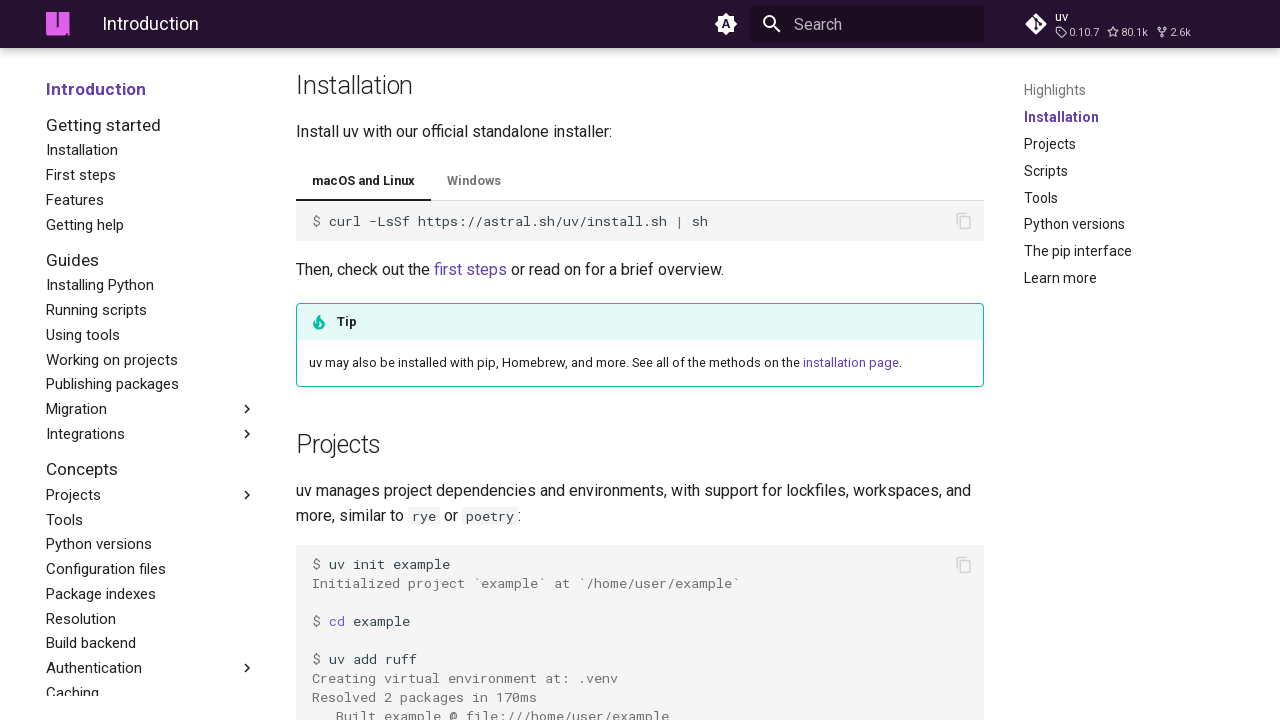

Site header banner became visible
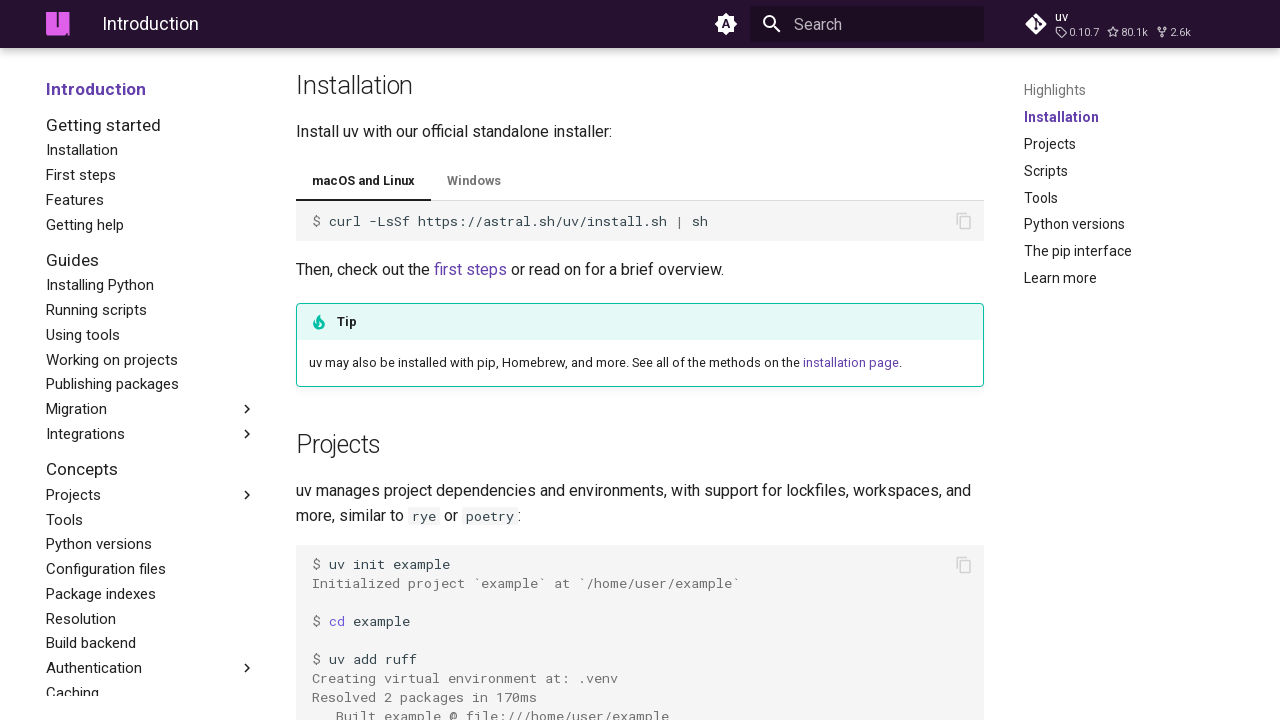

GitHub link in header became visible
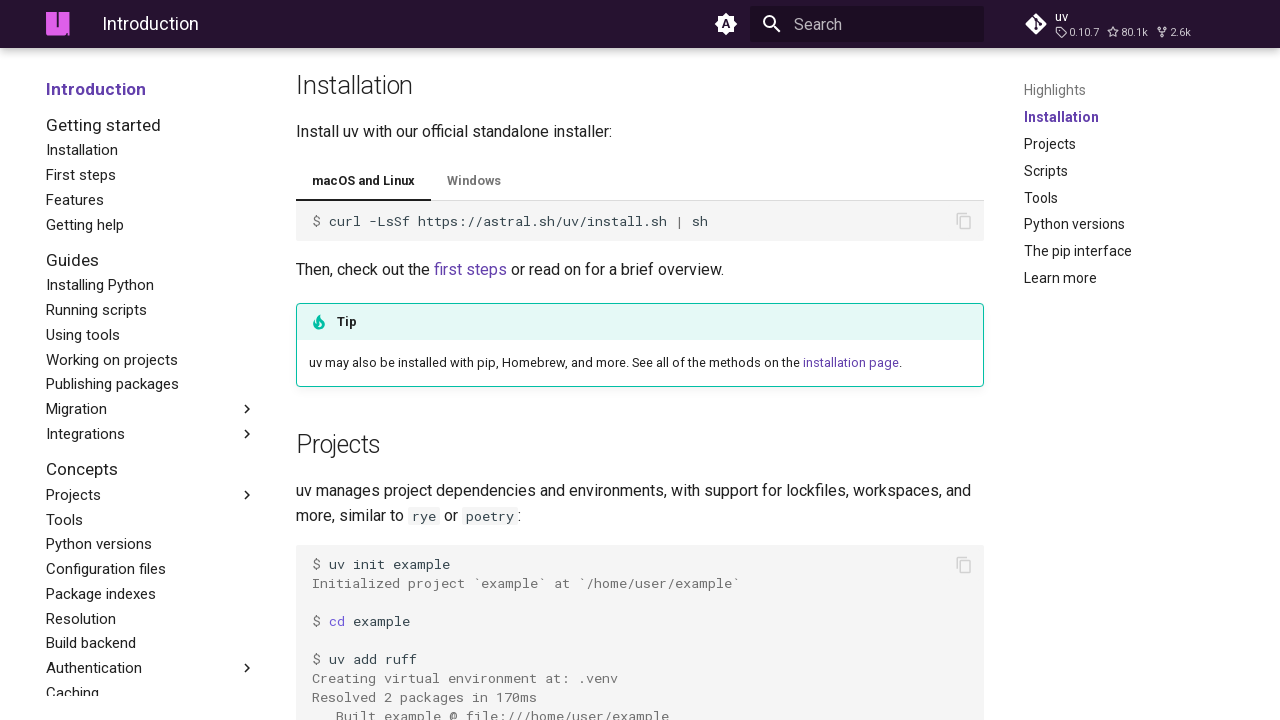

Retrieved GitHub link target attribute: None
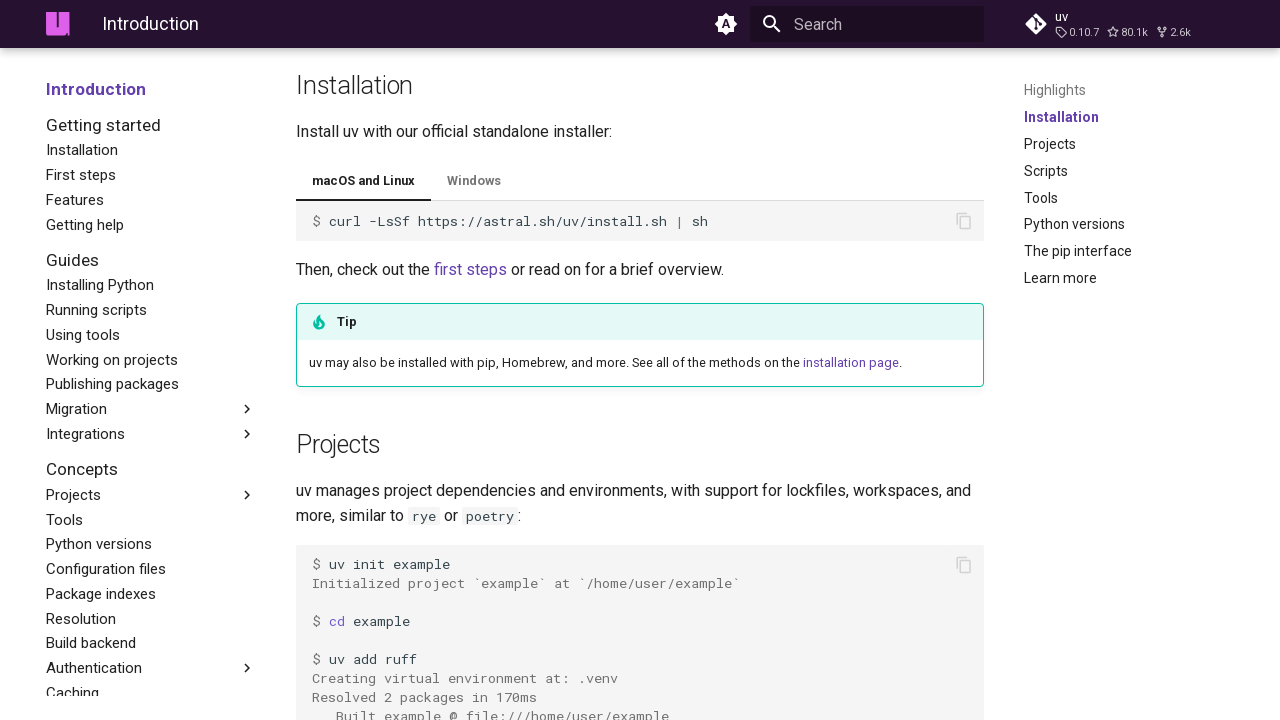

Clicked GitHub link for same-tab navigation at (1129, 24) on internal:role=banner >> a[href="https://github.com/astral-sh/uv"] >> nth=0
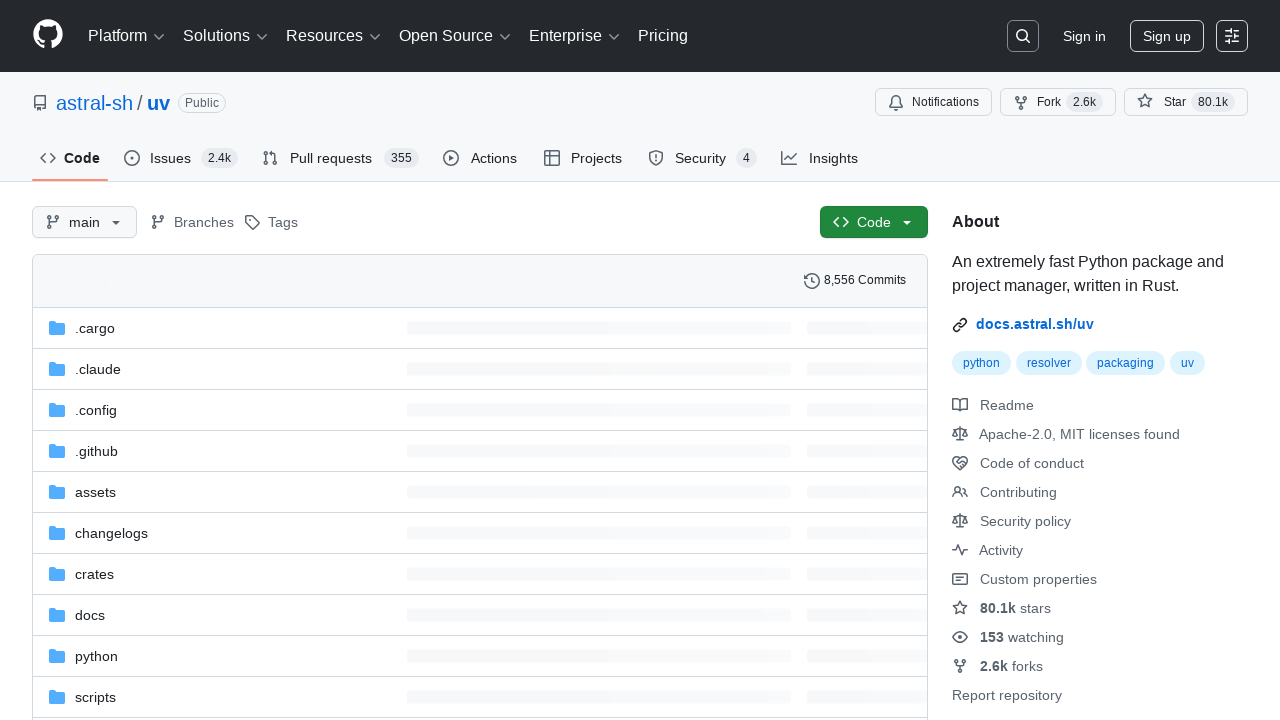

Page navigated to GitHub repository URL
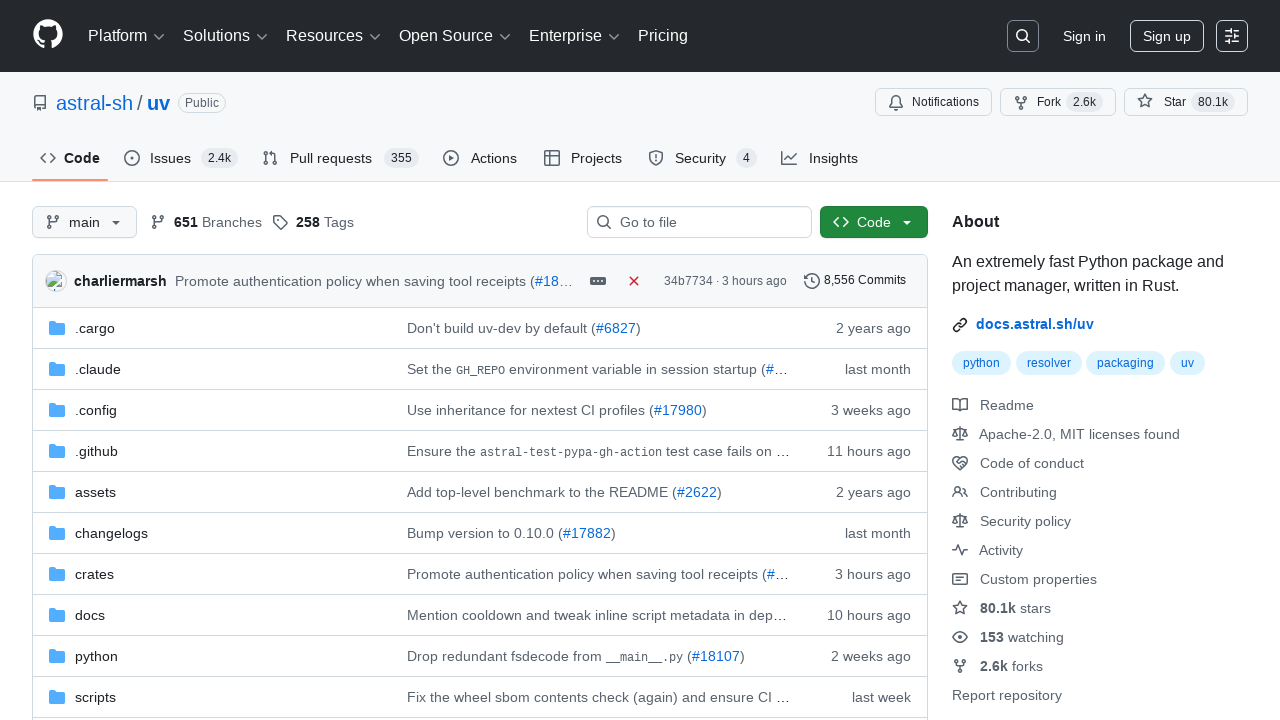

GitHub repository heading 'astral-sh/uv' is visible
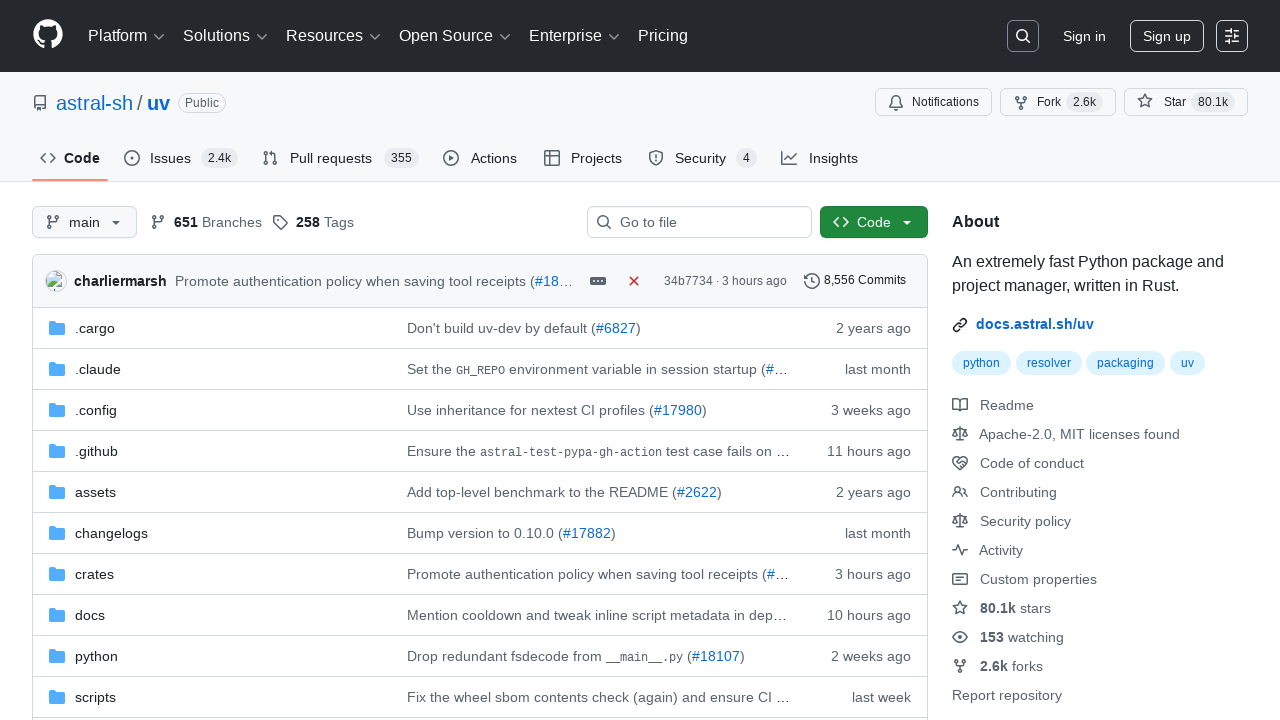

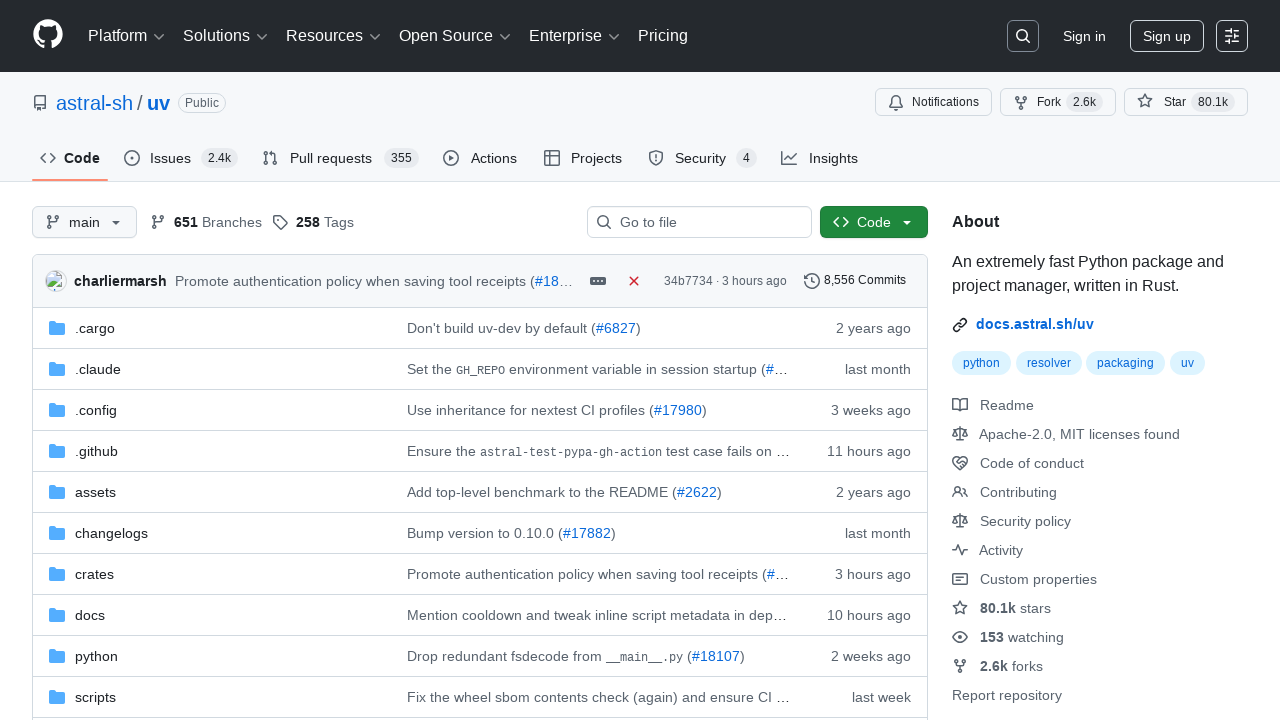